Tests checkbox functionality by clicking Option1 checkbox and verifying it becomes checked

Starting URL: https://www.rahulshettyacademy.com/AutomationPractice/

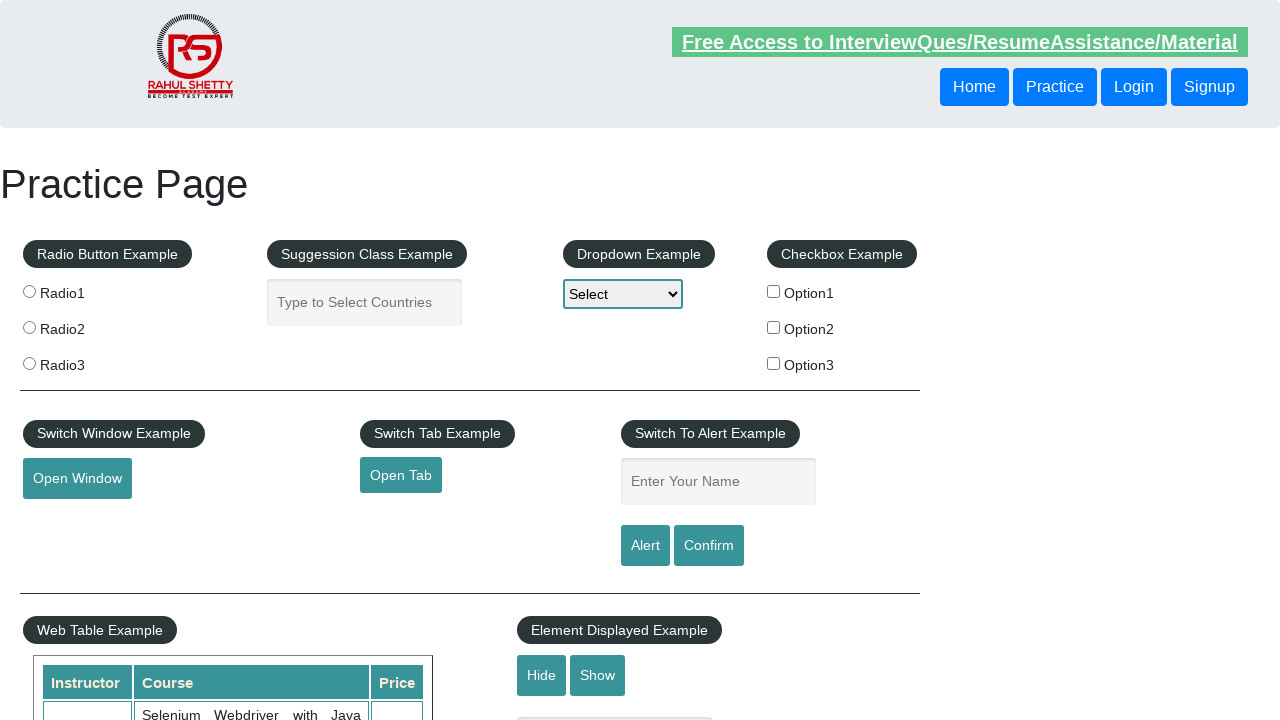

Navigated to https://www.rahulshettyacademy.com/AutomationPractice/
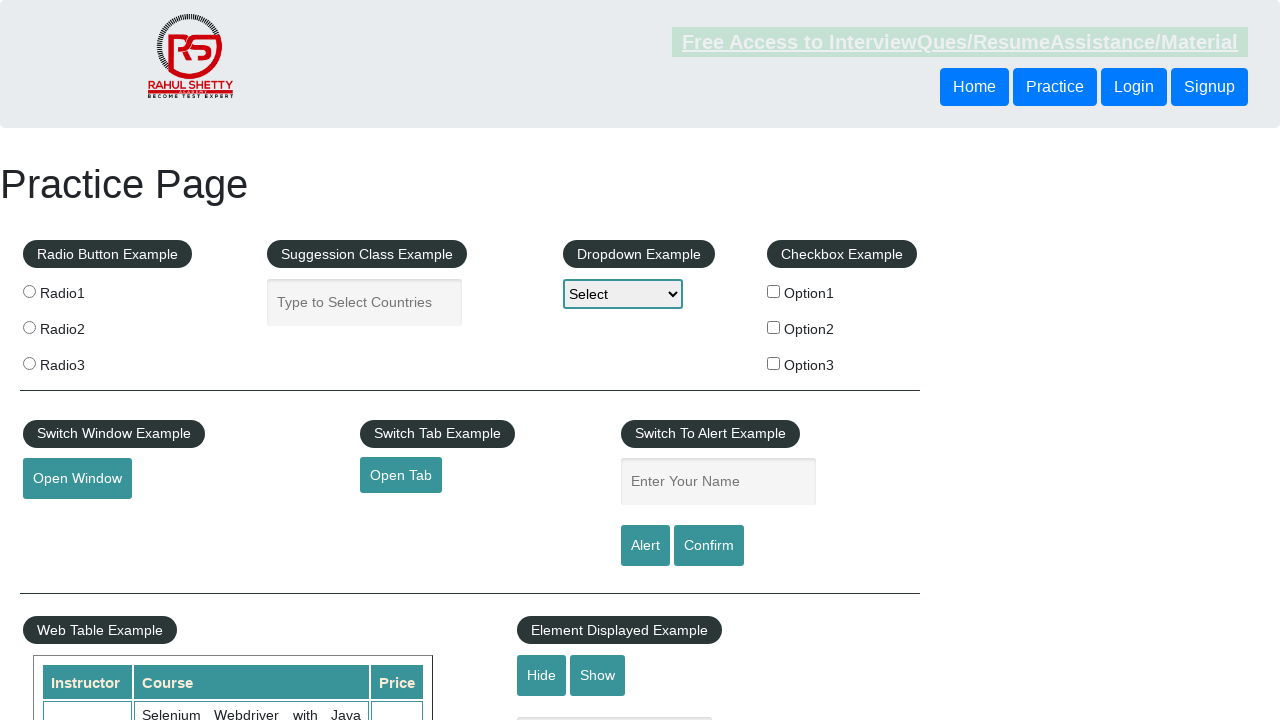

Clicked on Option1 checkbox at (774, 291) on #checkBoxOption1
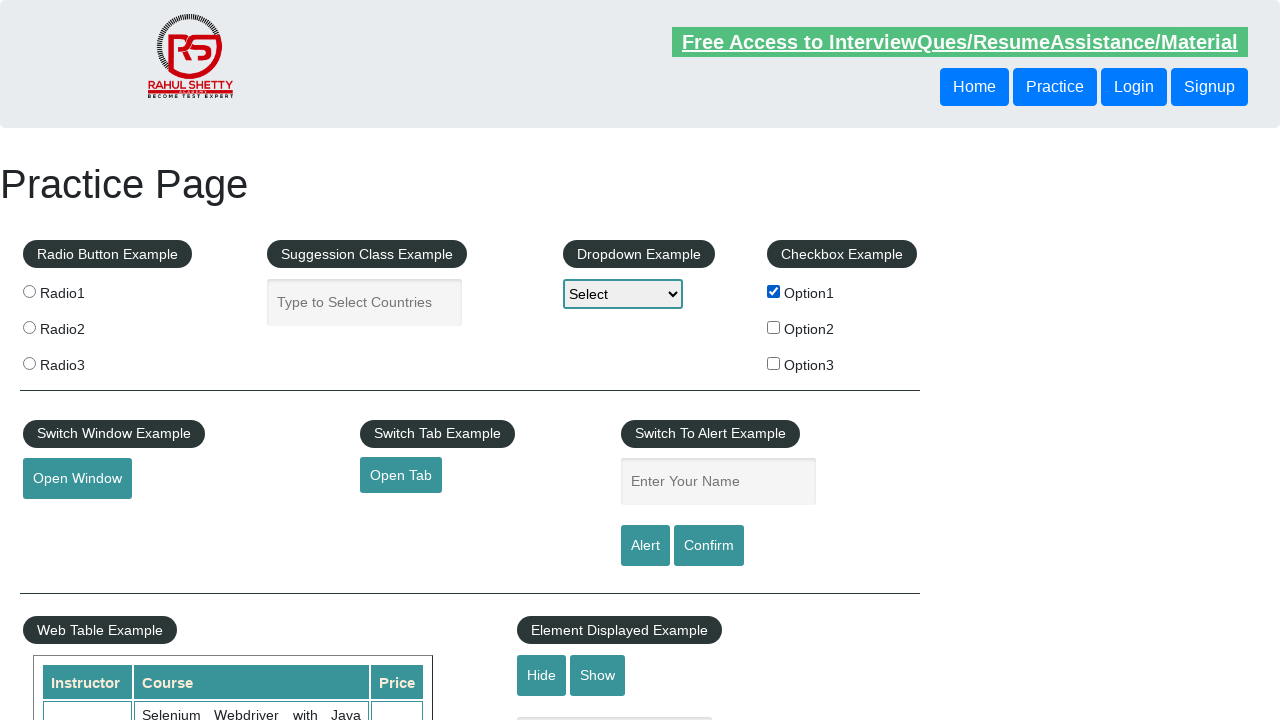

Verified that Option1 checkbox is checked
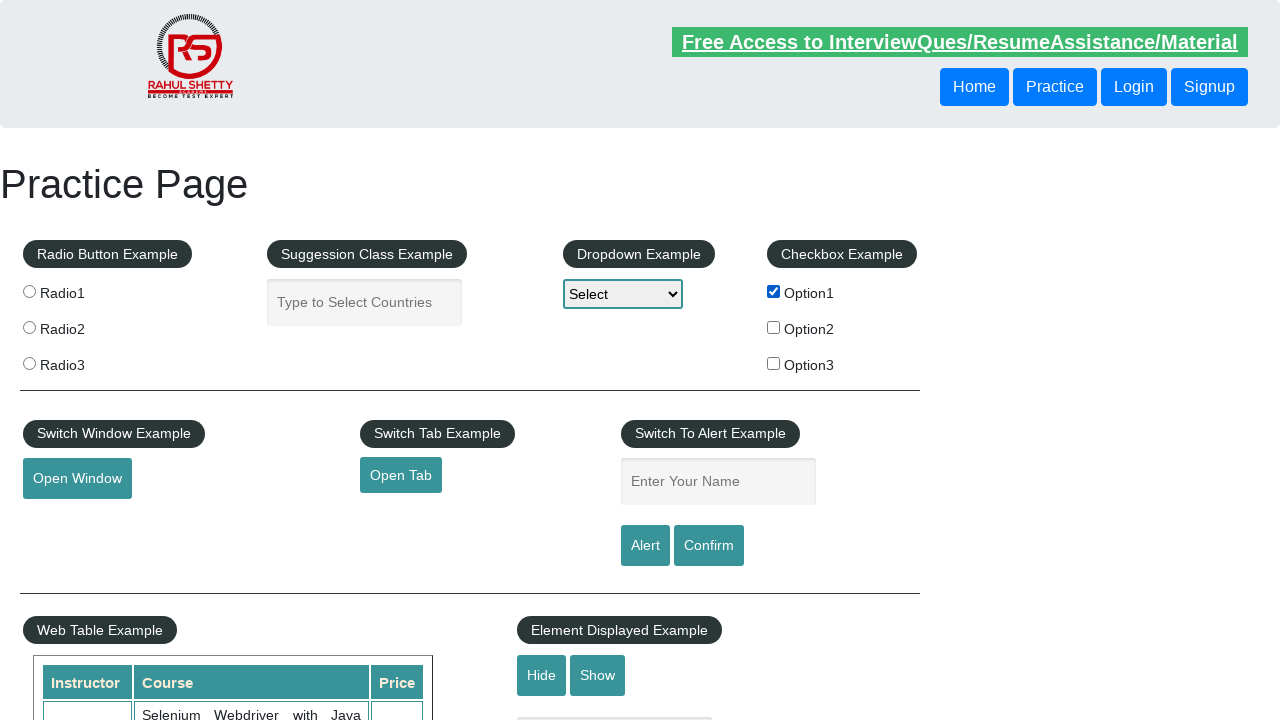

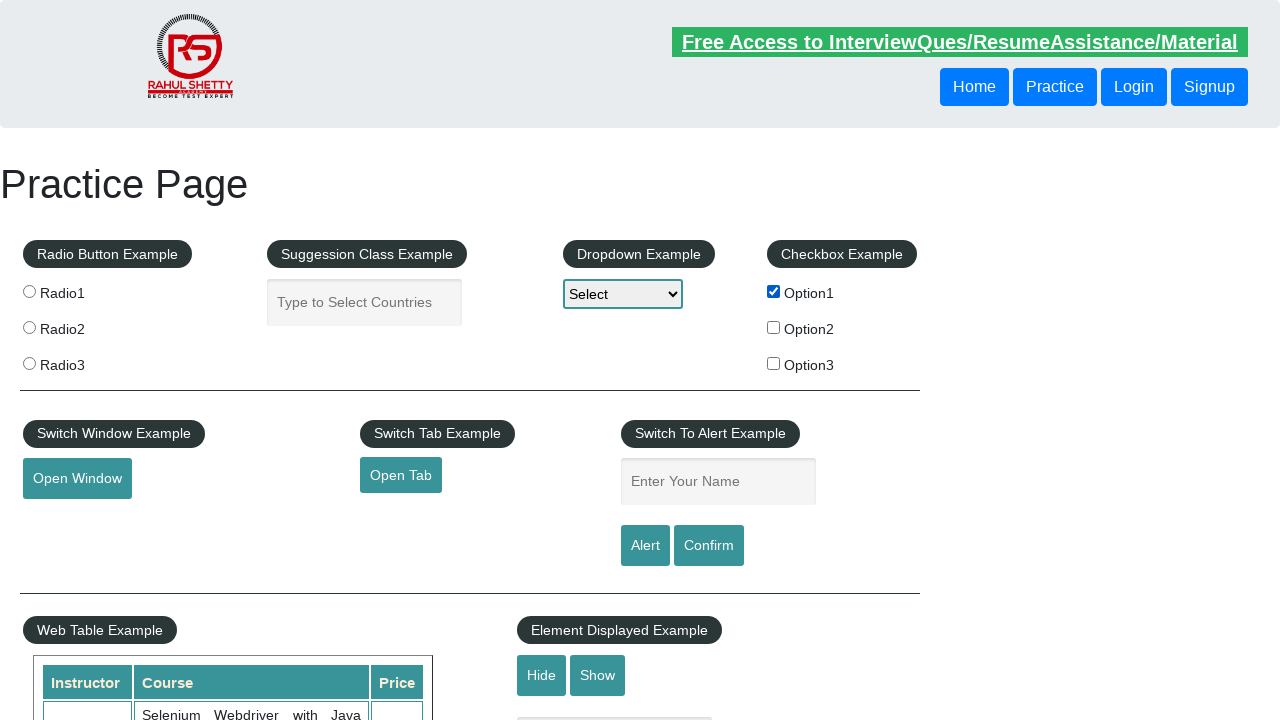